Tests various JavaScript alert interactions including simple alerts, confirmation dialogs, and prompt dialogs with text input

Starting URL: https://demoqa.com/alerts

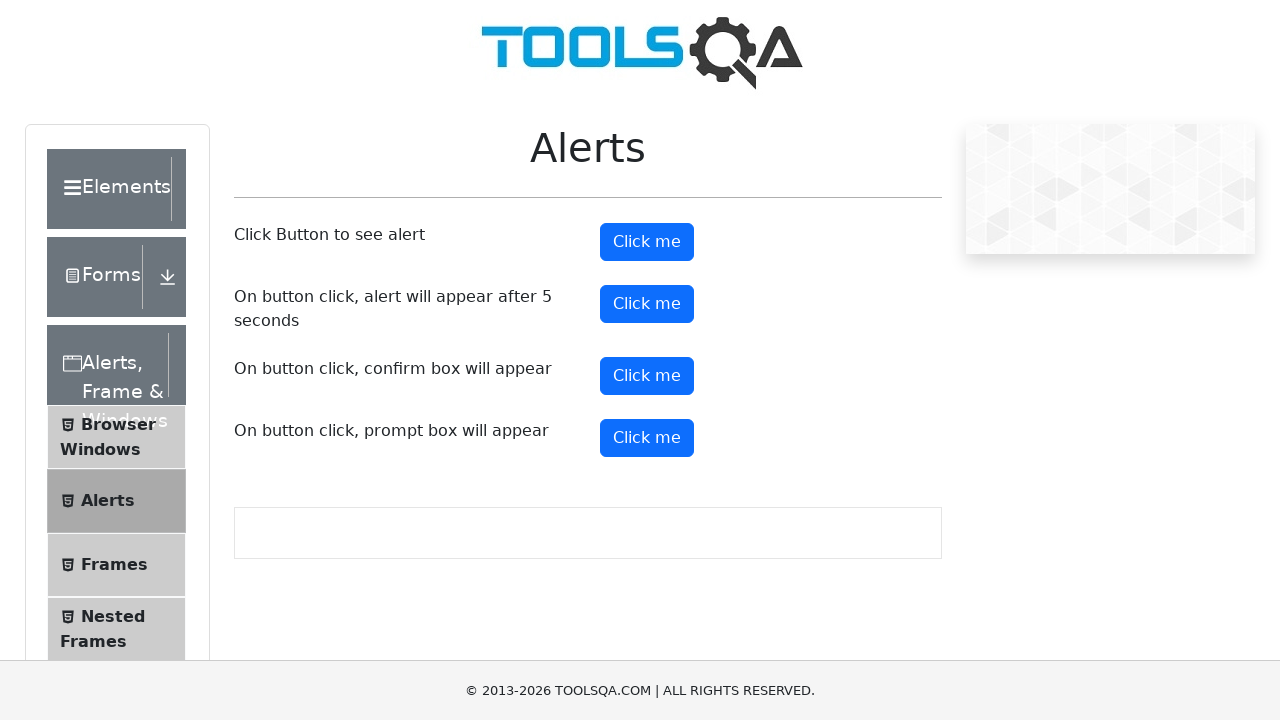

Clicked button to trigger simple alert at (647, 242) on button#alertButton
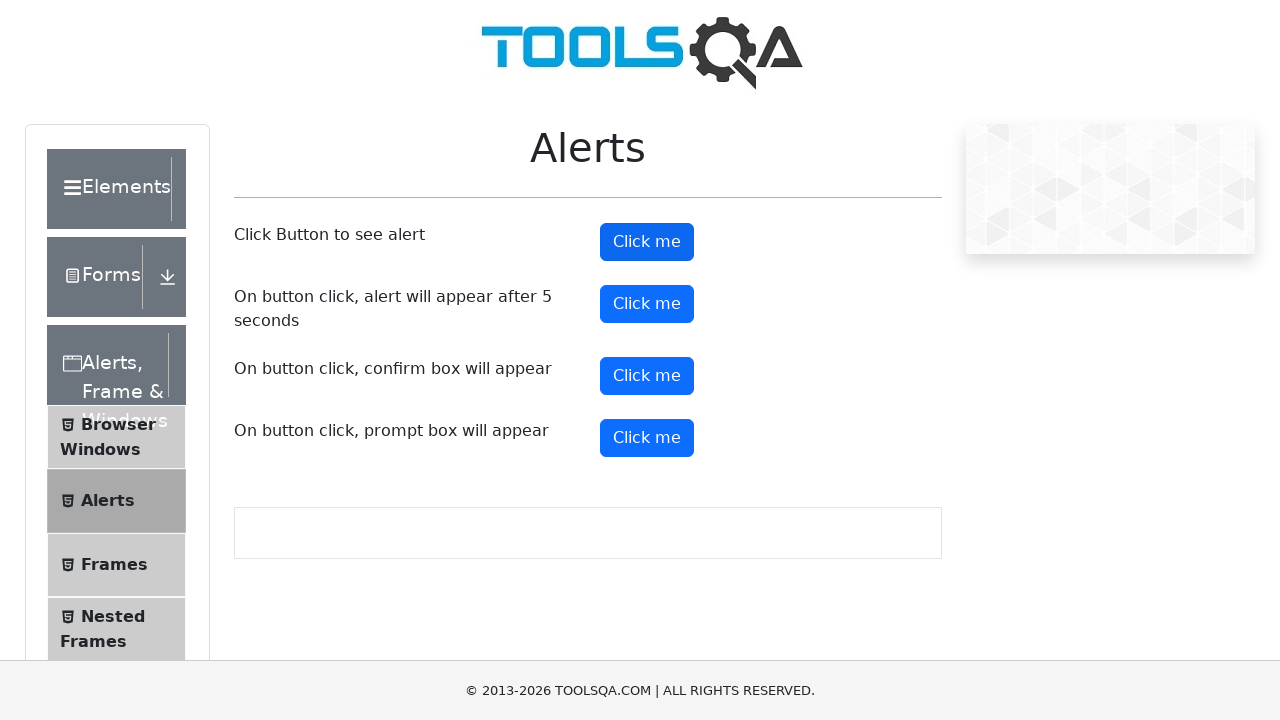

Set up dialog handler to accept simple alert
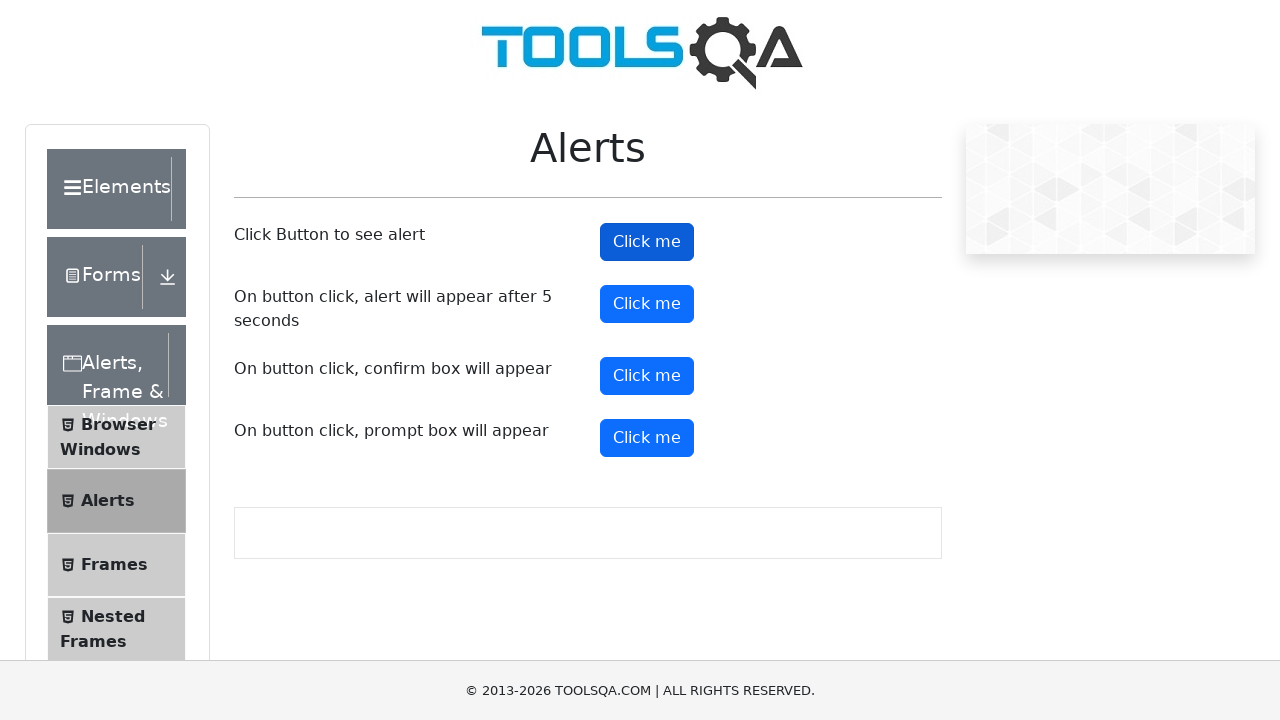

Clicked button to trigger confirmation dialog at (647, 376) on button#confirmButton
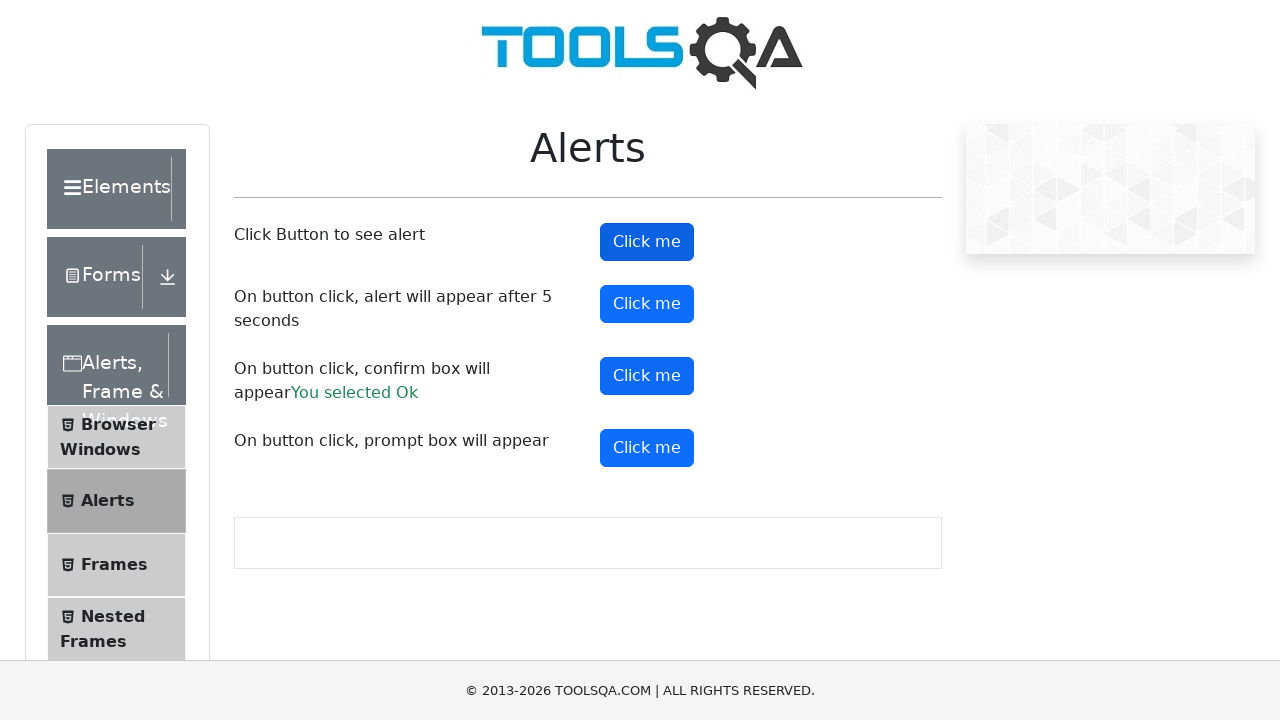

Set up dialog handler to dismiss confirmation dialog
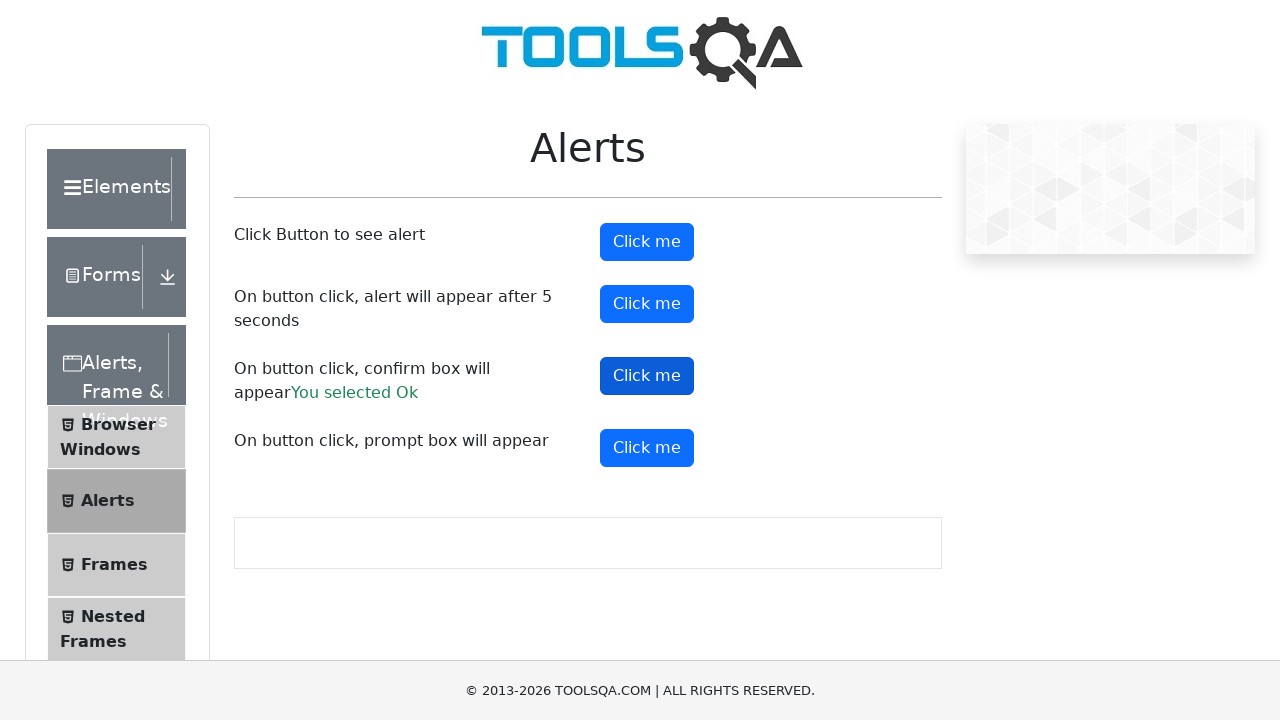

Clicked button to trigger prompt dialog at (647, 448) on button#promtButton
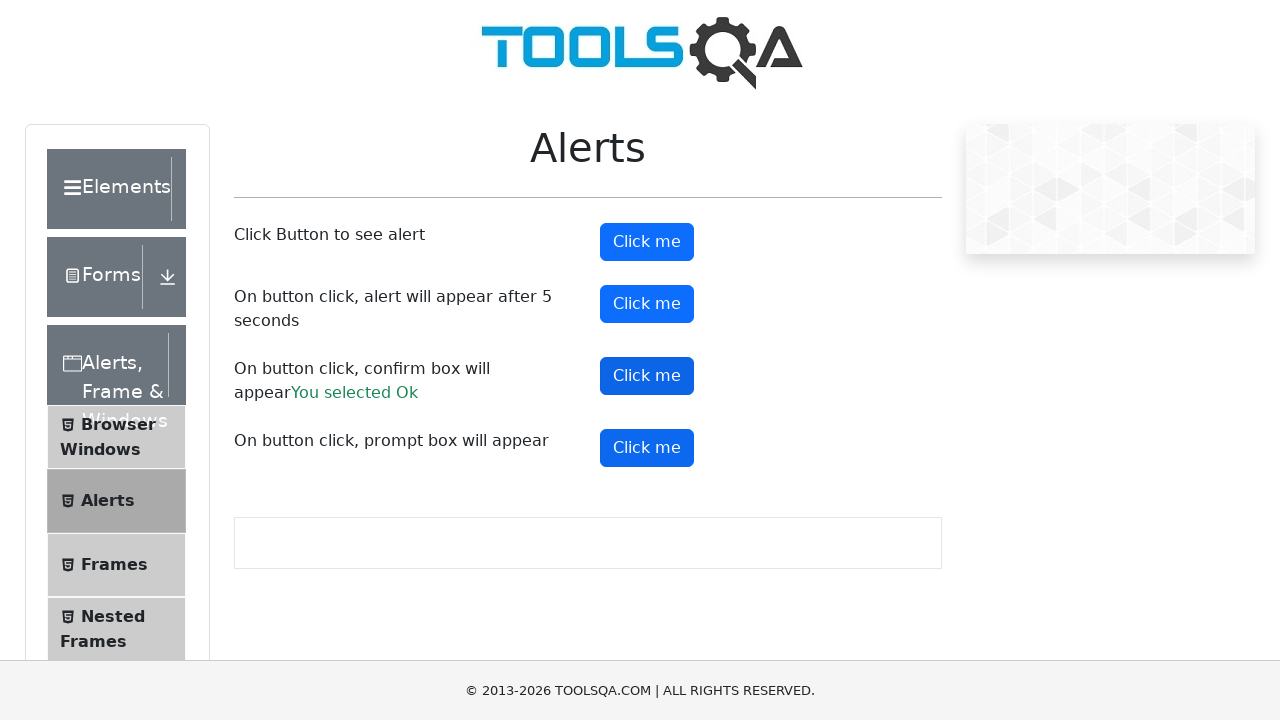

Set up dialog handler to accept prompt with text 'running successfully'
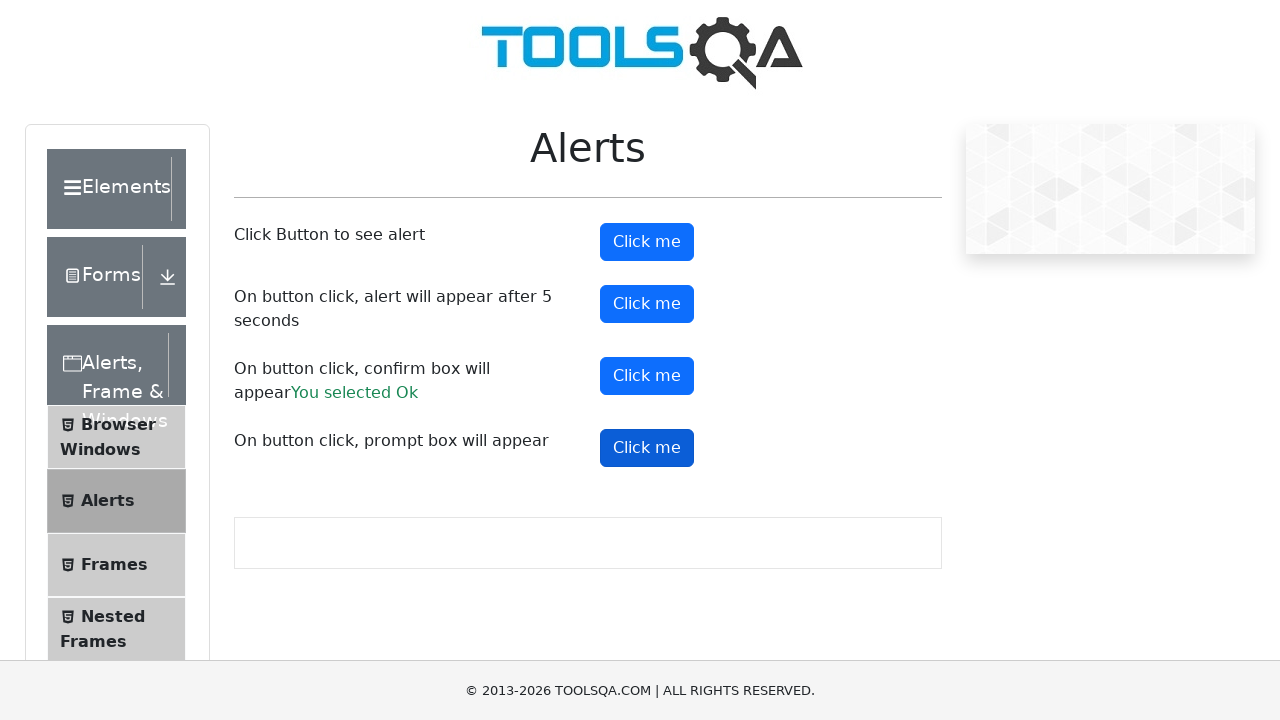

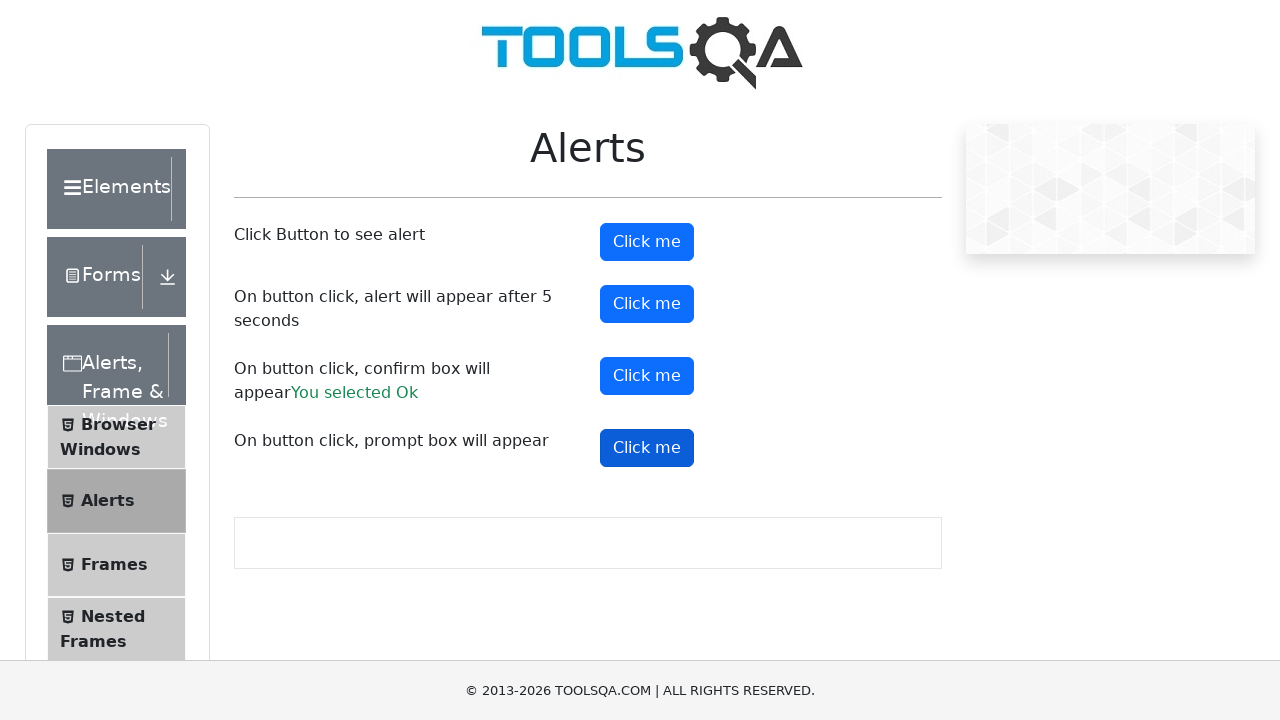